Tests navigation functionality and then opens the View Plans page by hovering over the Prepaid menu and clicking the View Plans link

Starting URL: https://airtel.in

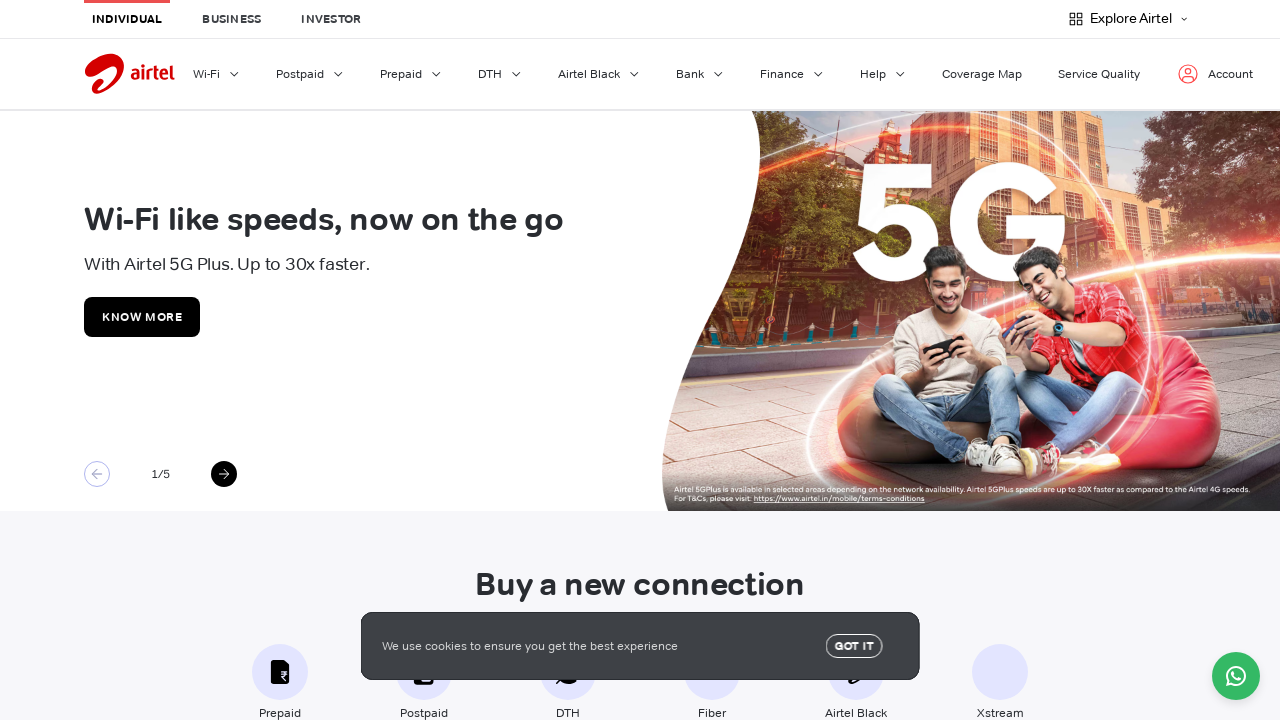

Navigated to https://airtel.in
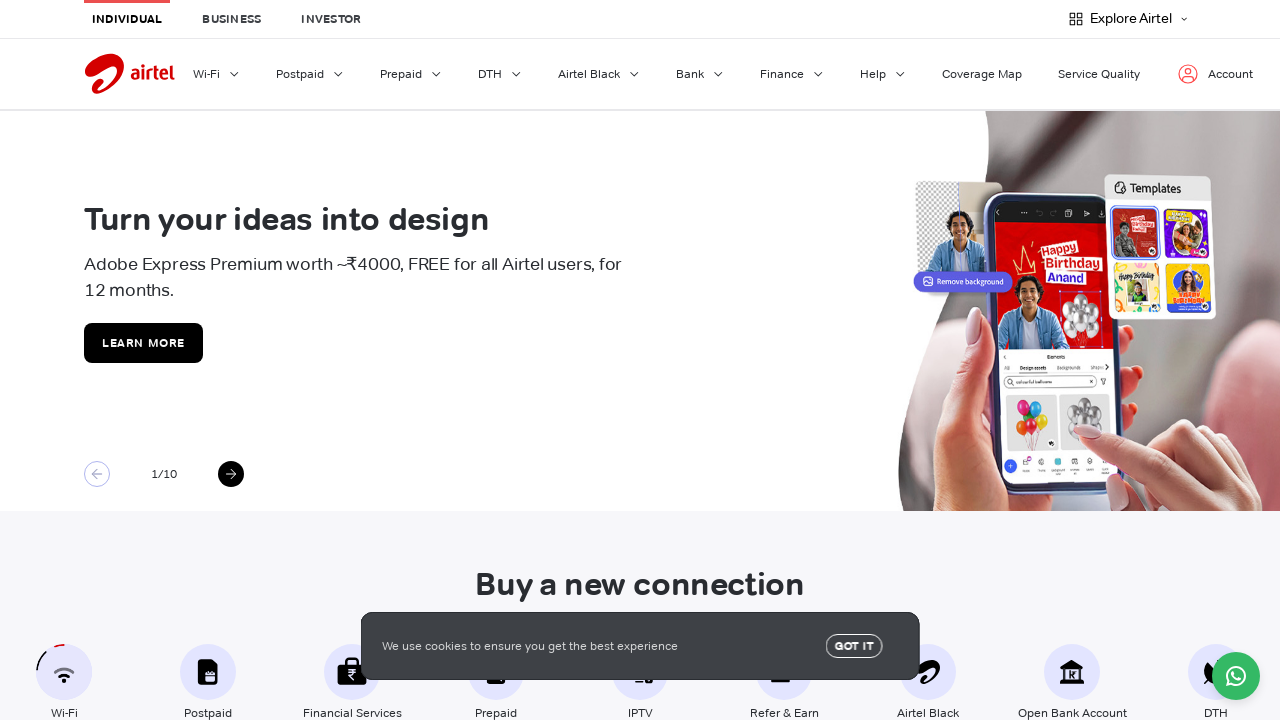

Navigated back in browser history
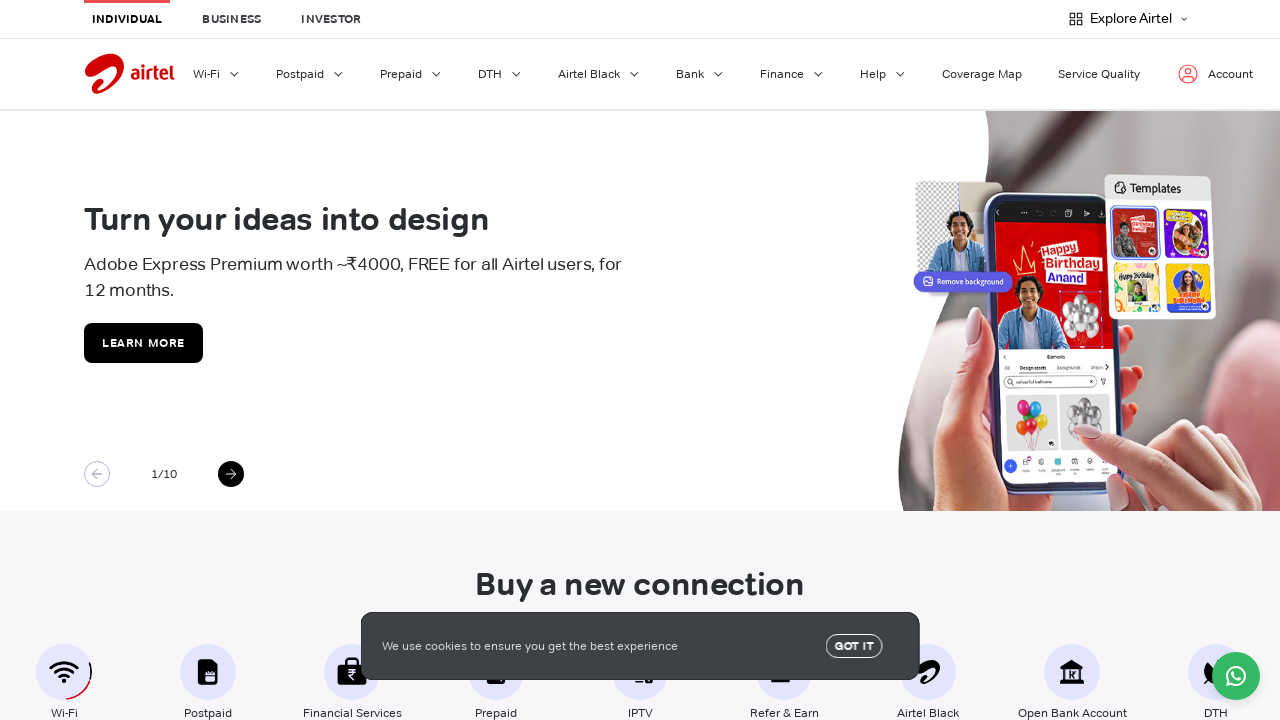

Navigated forward in browser history
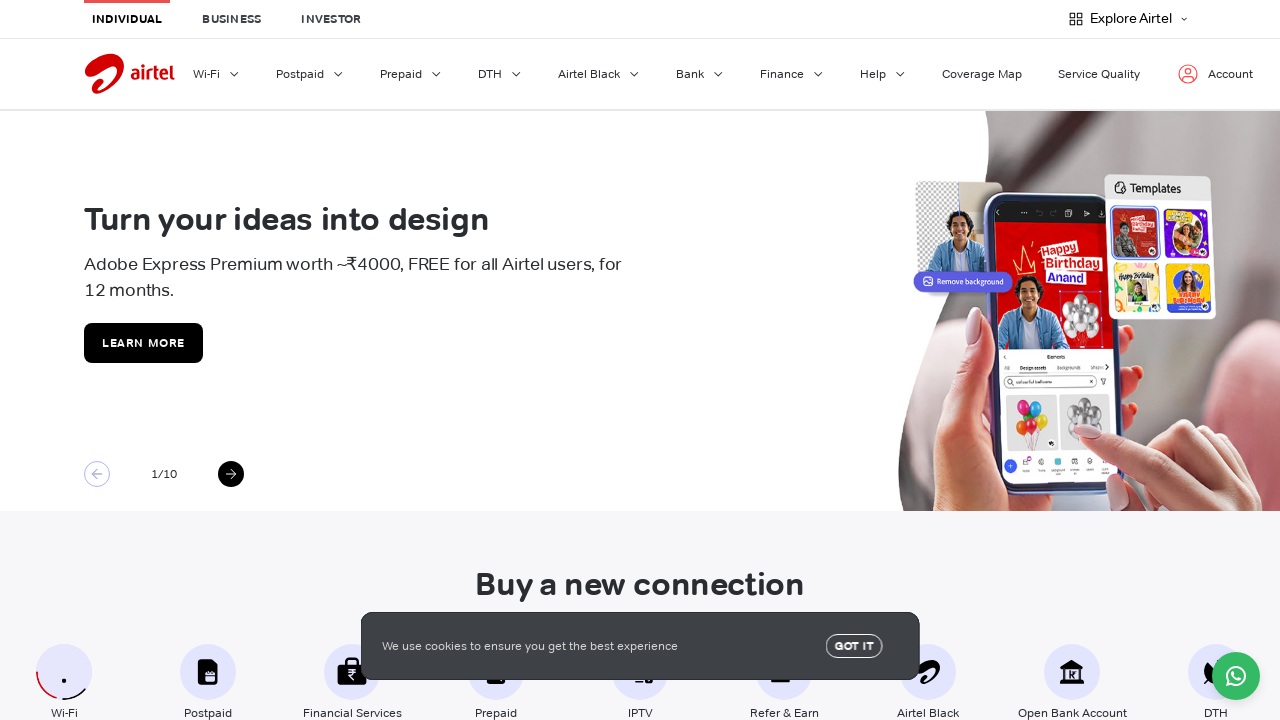

Reloaded the current page
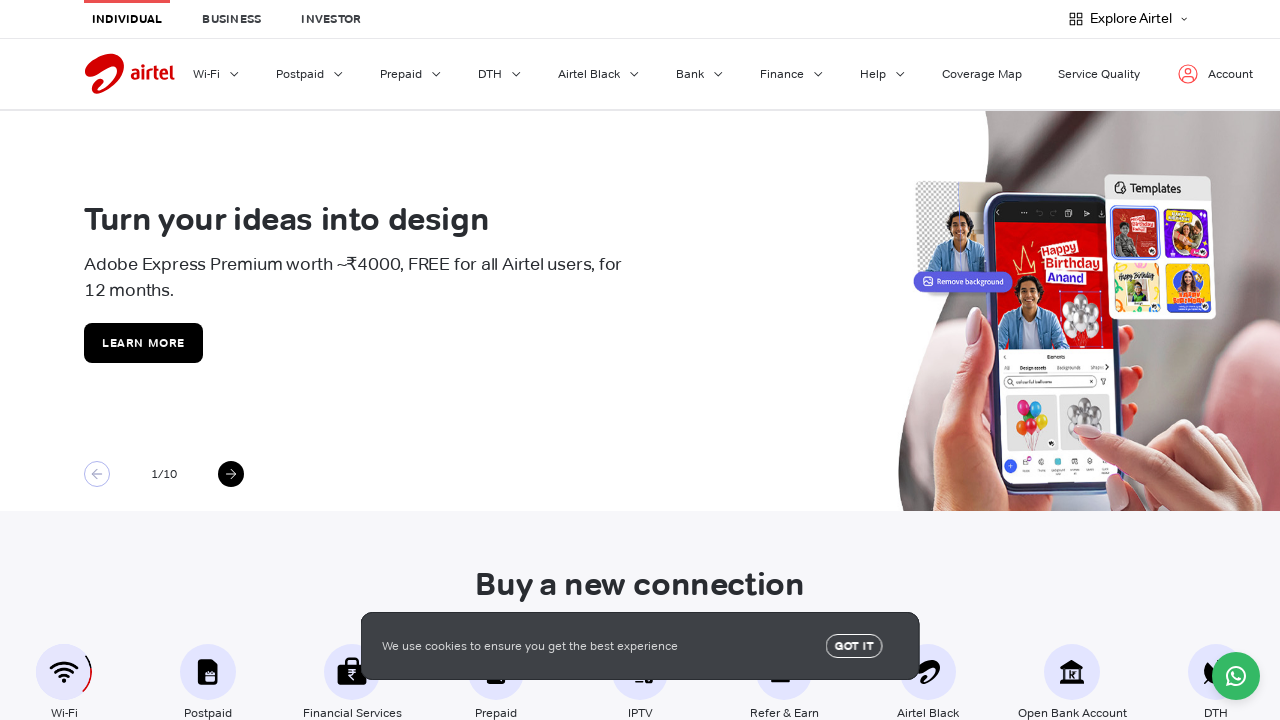

Hovered over Prepaid menu dropdown at (310, 74) on #nav-dropdowns-1
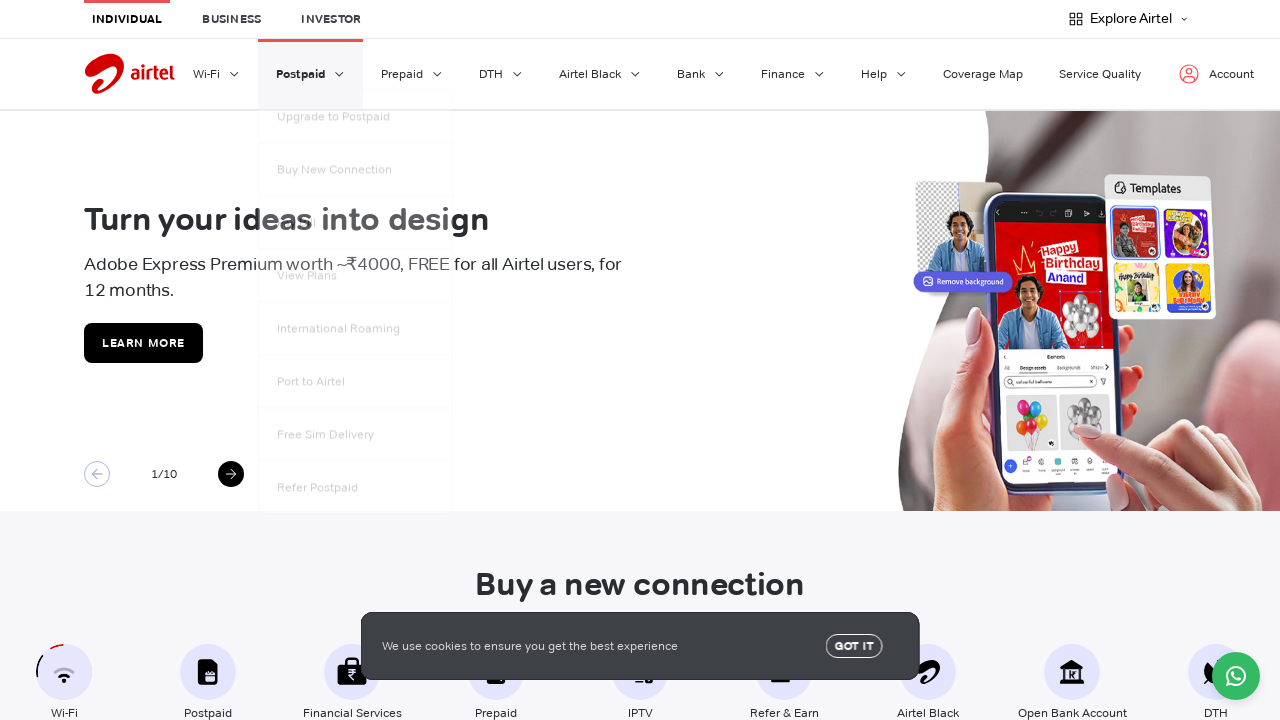

Clicked on View Plans link from Prepaid menu at (307, 300) on xpath=(//label[text()='View Plans'])[2]
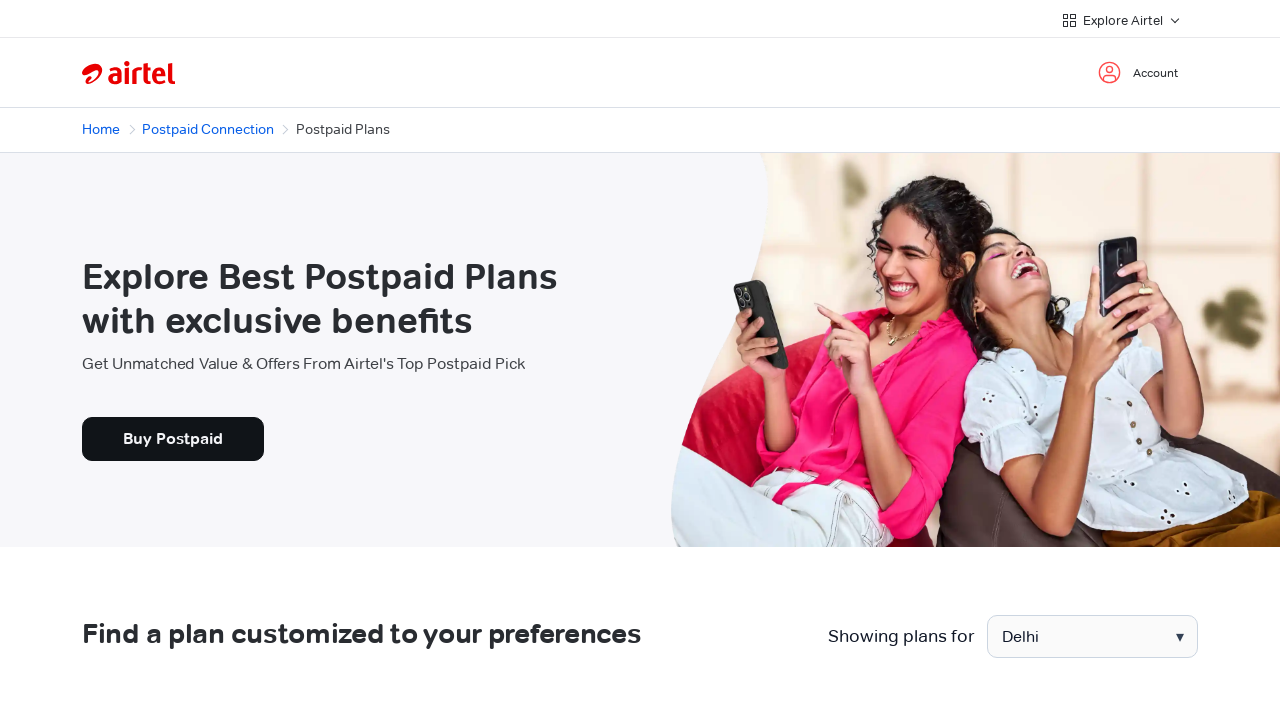

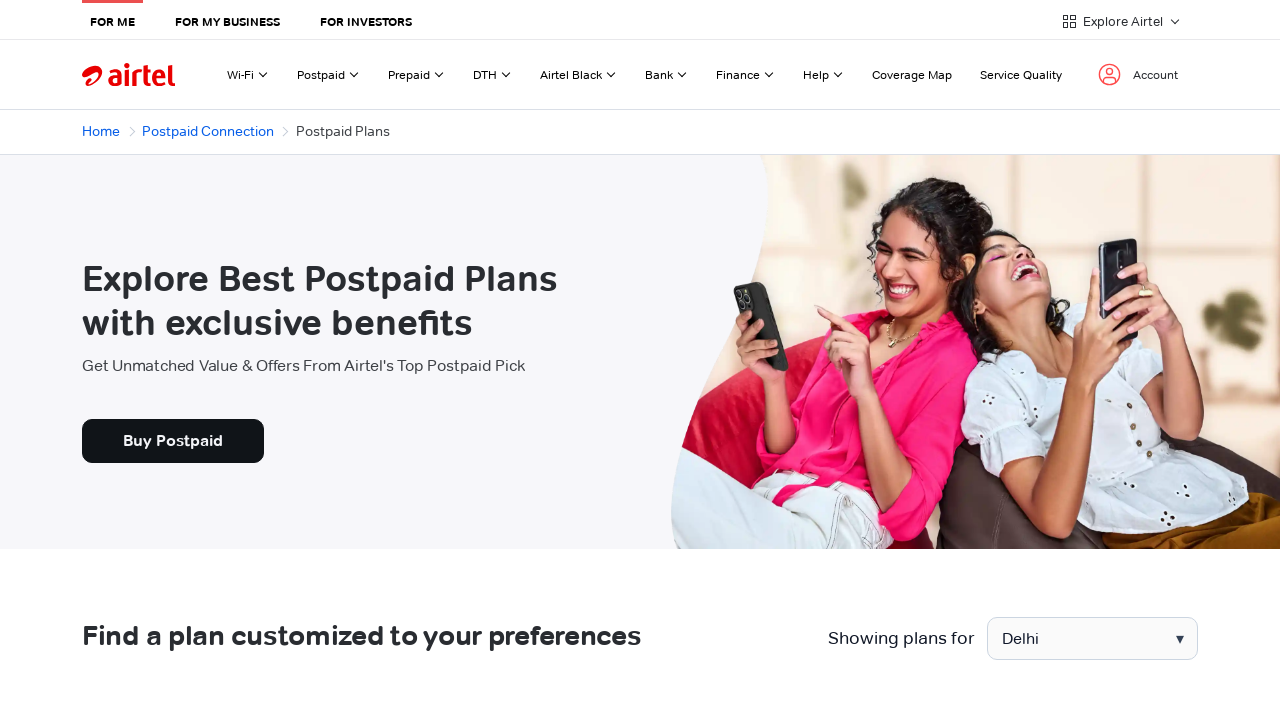